Tests button click functionality on a demo page by clicking a button and verifying its style changes to purple

Starting URL: https://seleniumbase.io/demo_page

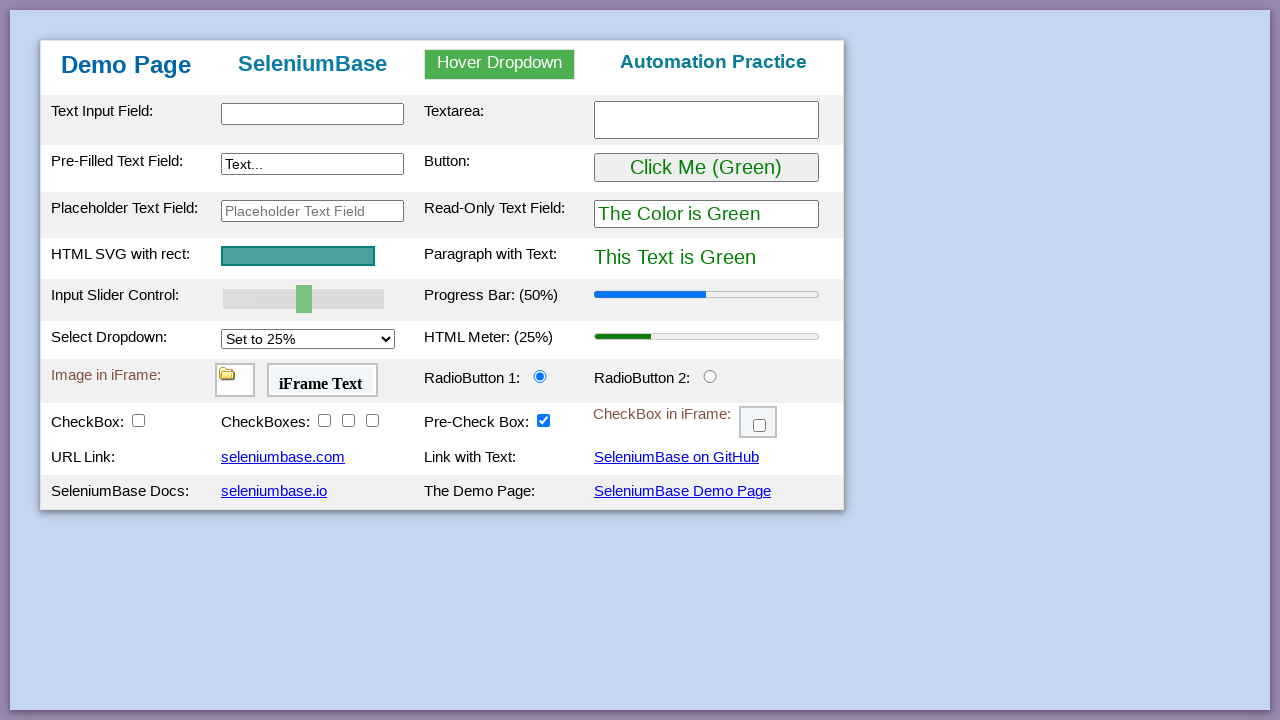

Navigated to demo page
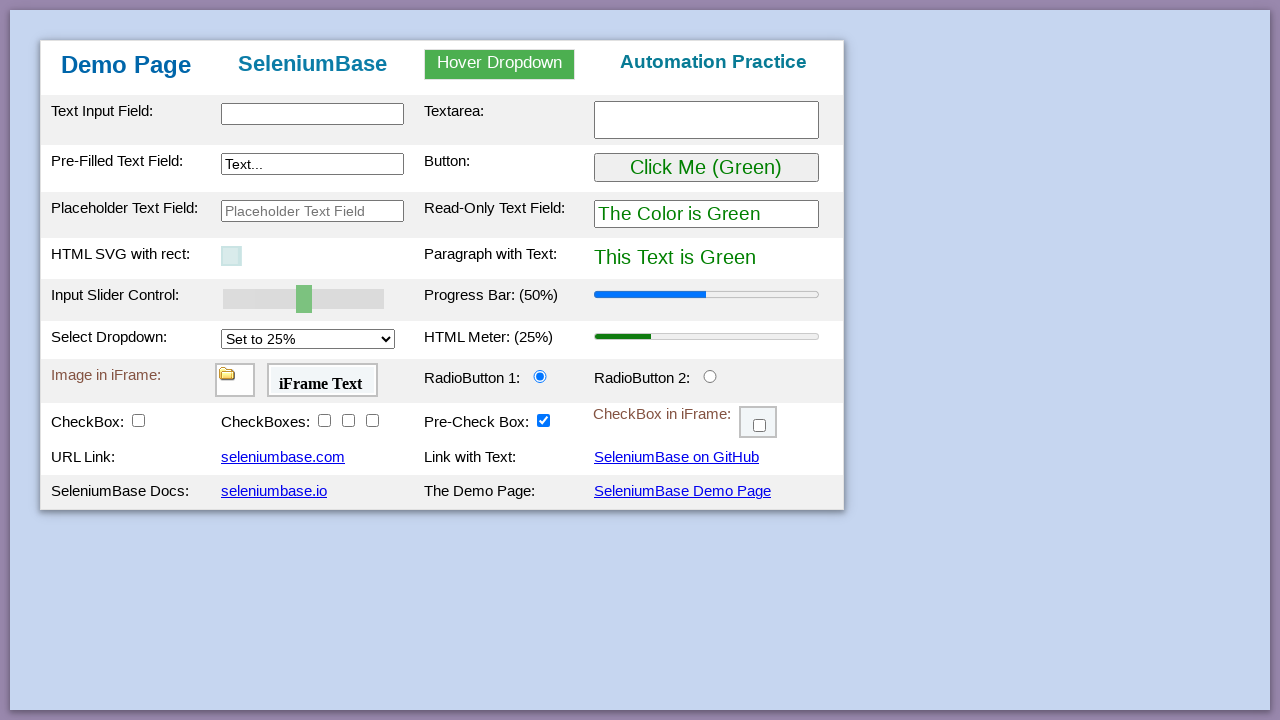

Clicked the button at (706, 168) on #myButton
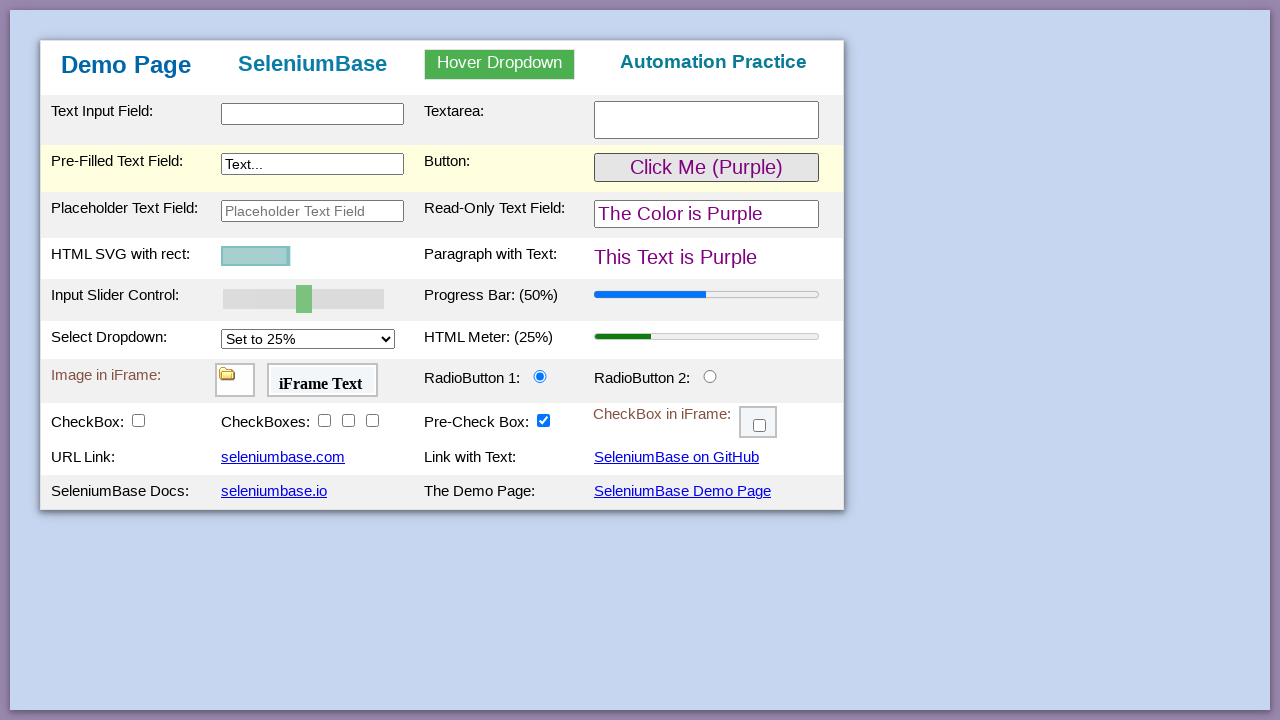

Retrieved button style attribute
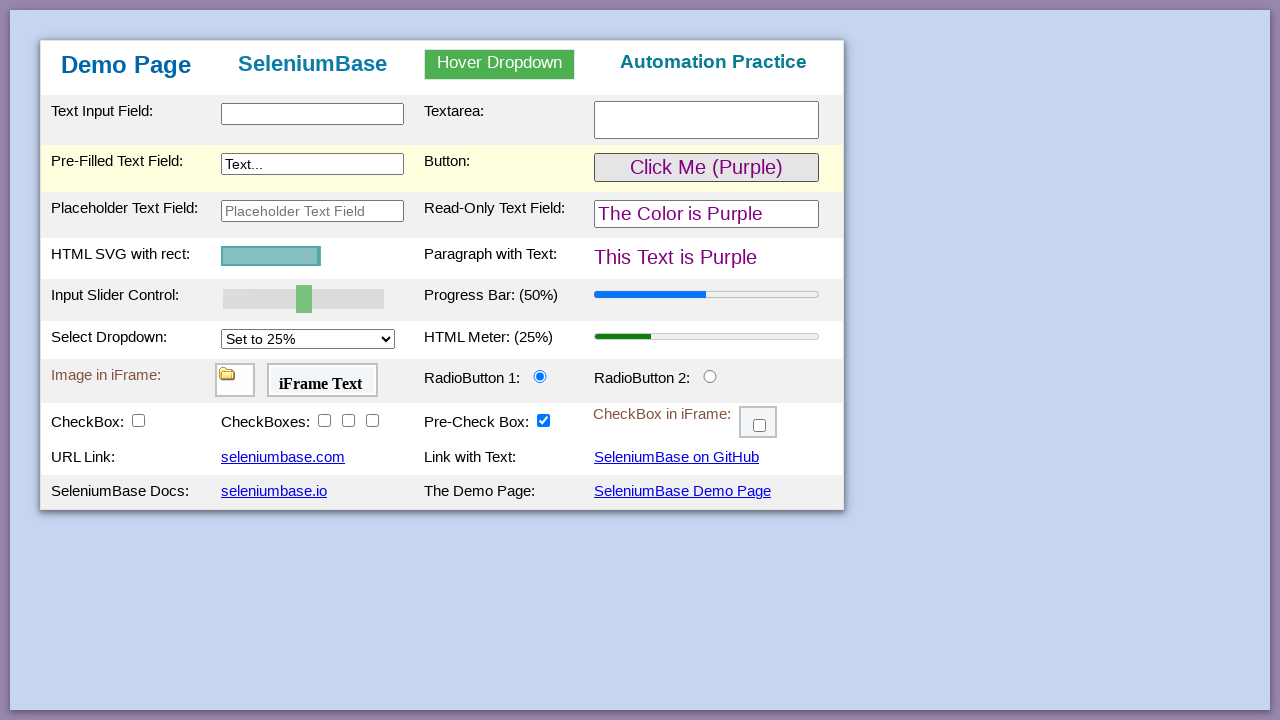

Verified button style changed to purple
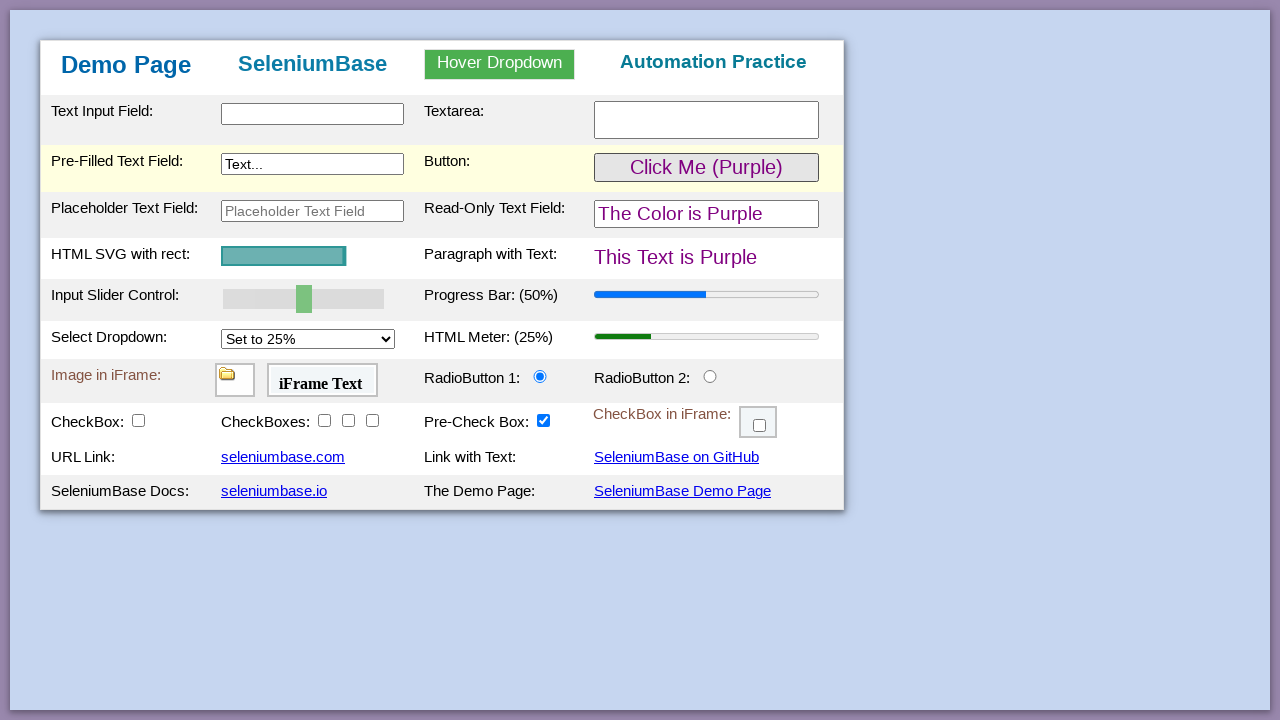

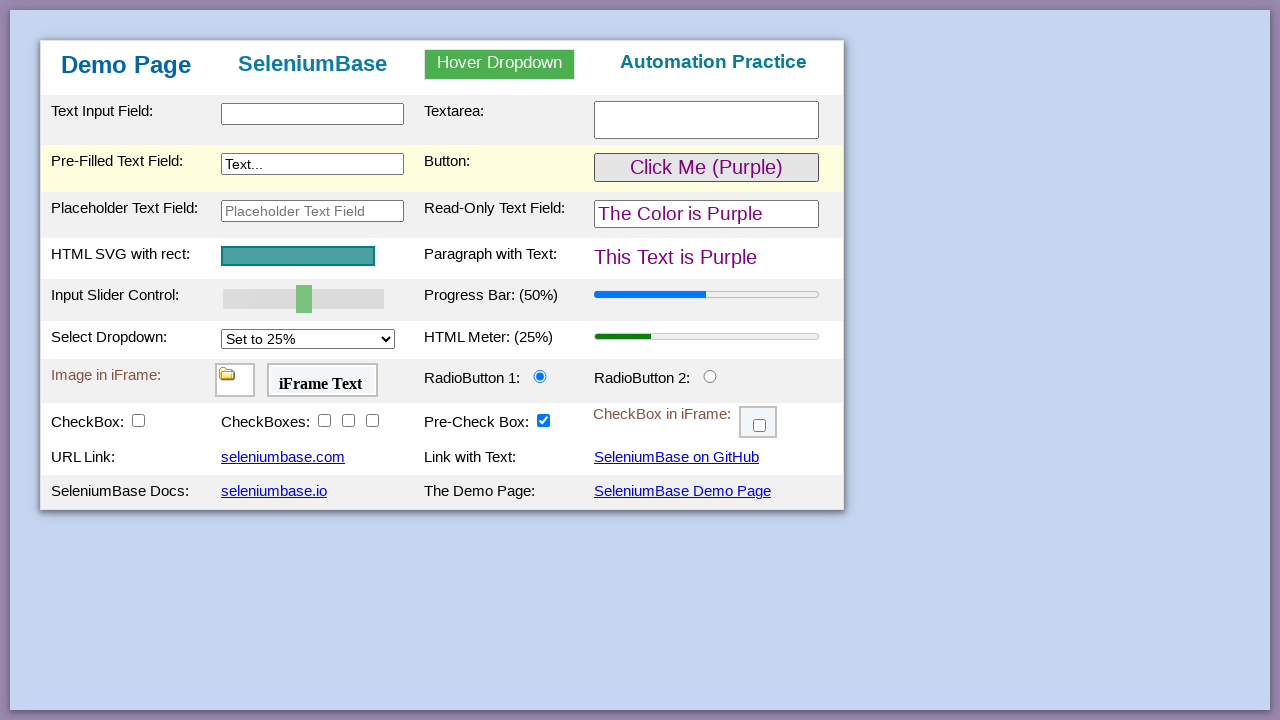